Fills out a form with various data types including personal information and validates that certain fields show success/error states after submission

Starting URL: https://bonigarcia.dev/selenium-webdriver-java/data-types.html

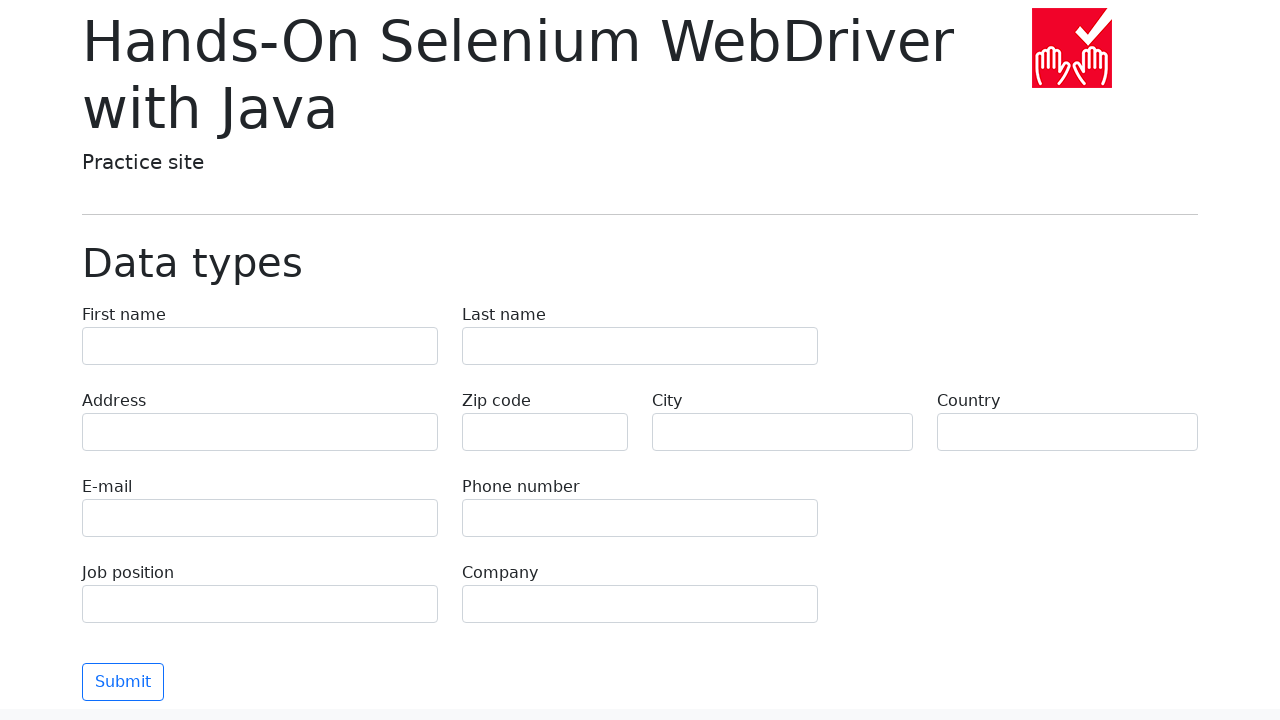

Filled first name field with 'Иван' on input[name="first-name"]
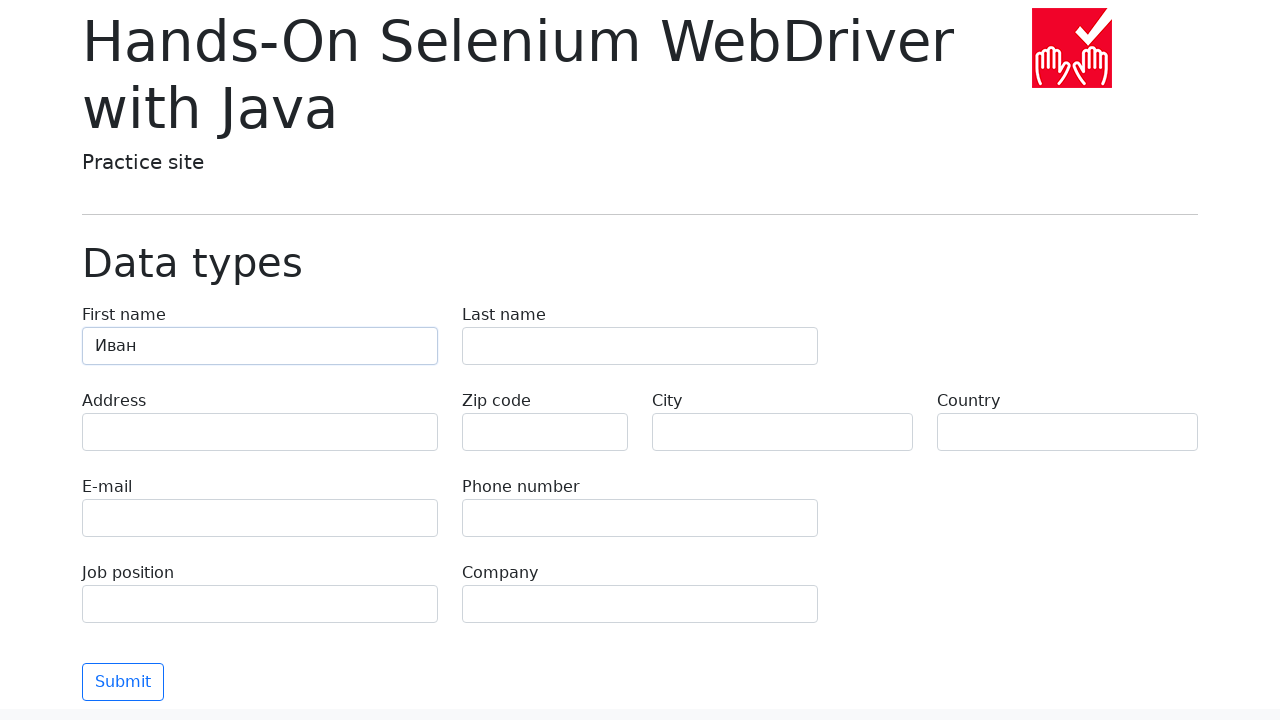

Filled last name field with 'Петров' on input[name="last-name"]
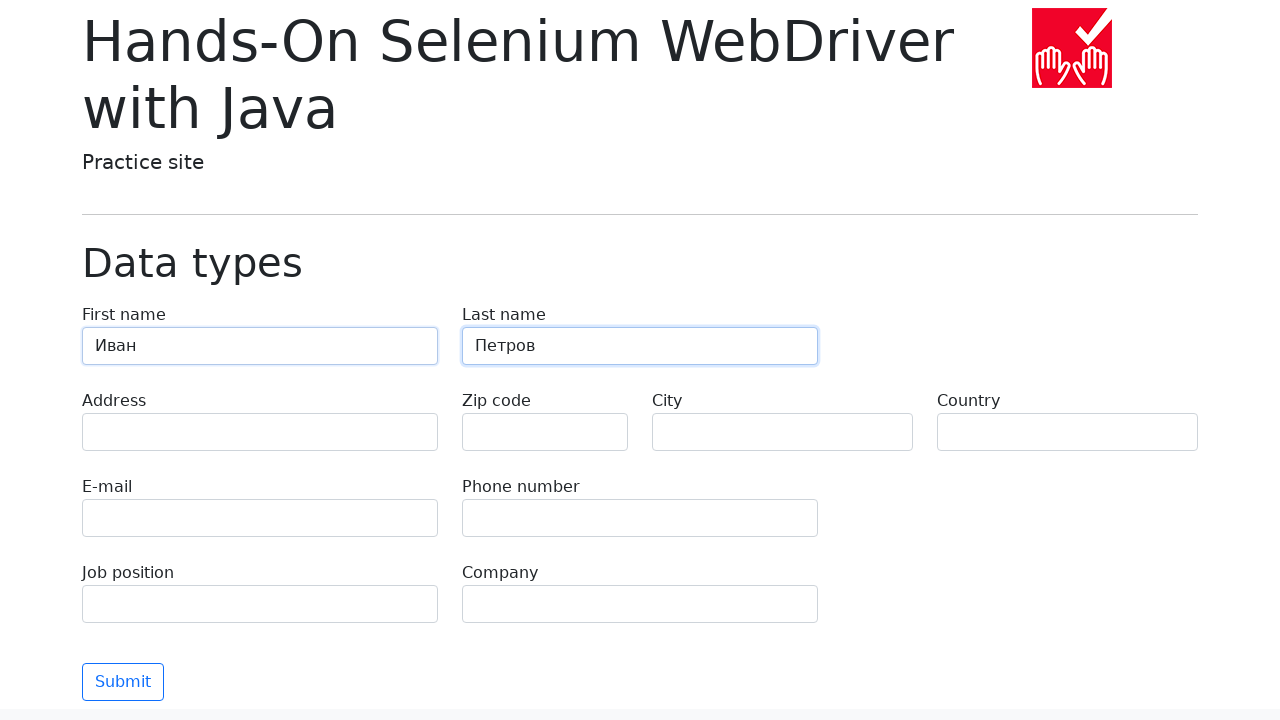

Filled address field with 'Ленина, 55-3' on input[name="address"]
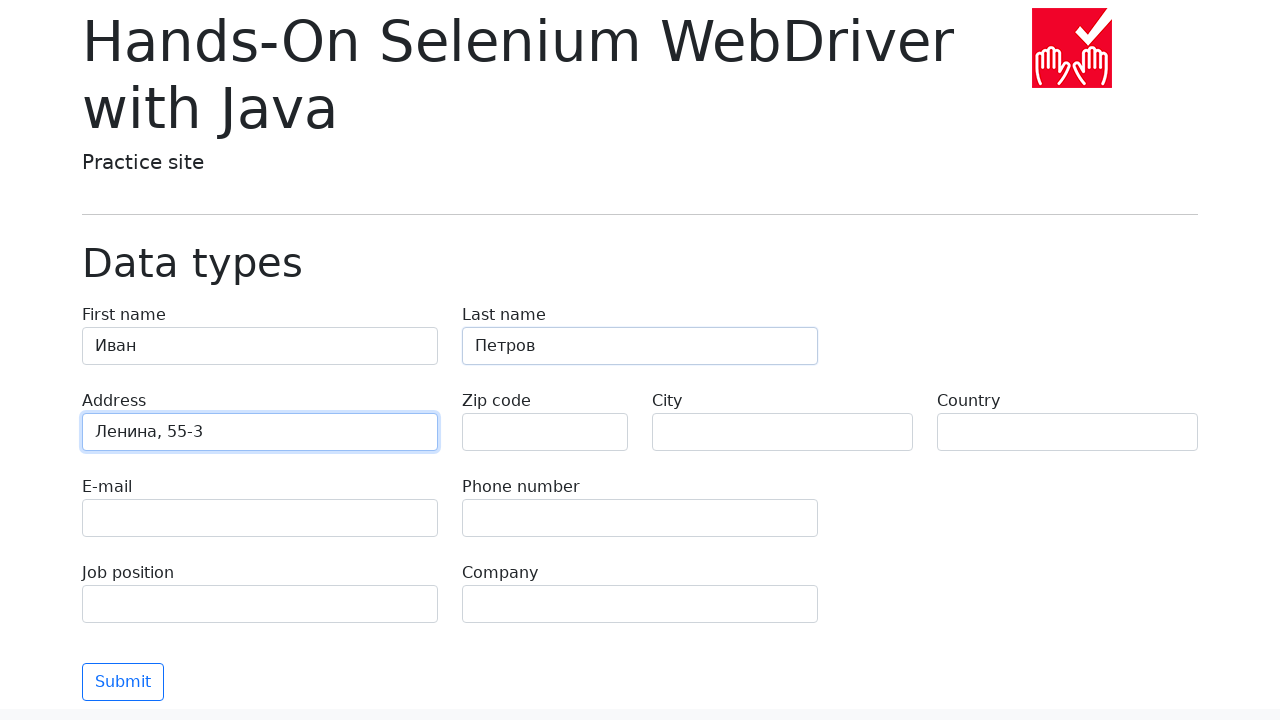

Filled email field with 'test@skypro.com' on input[name="e-mail"]
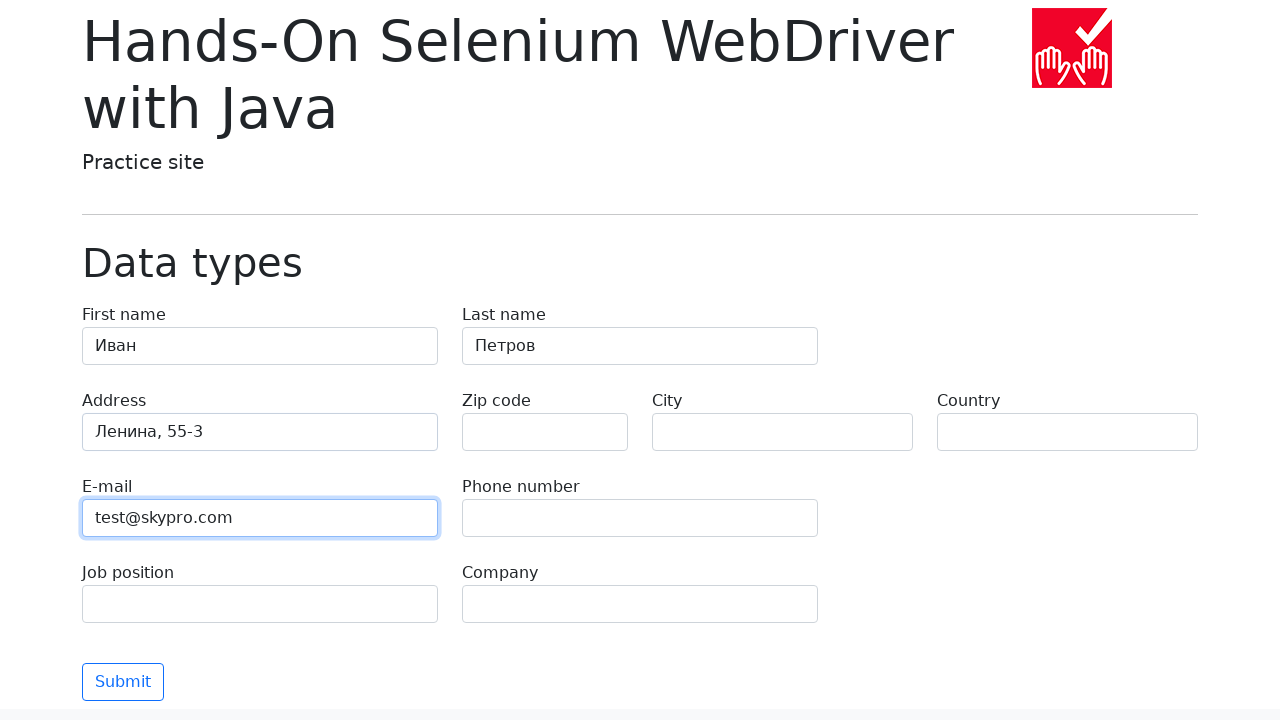

Filled phone field with '+7985899998787' on input[name="phone"]
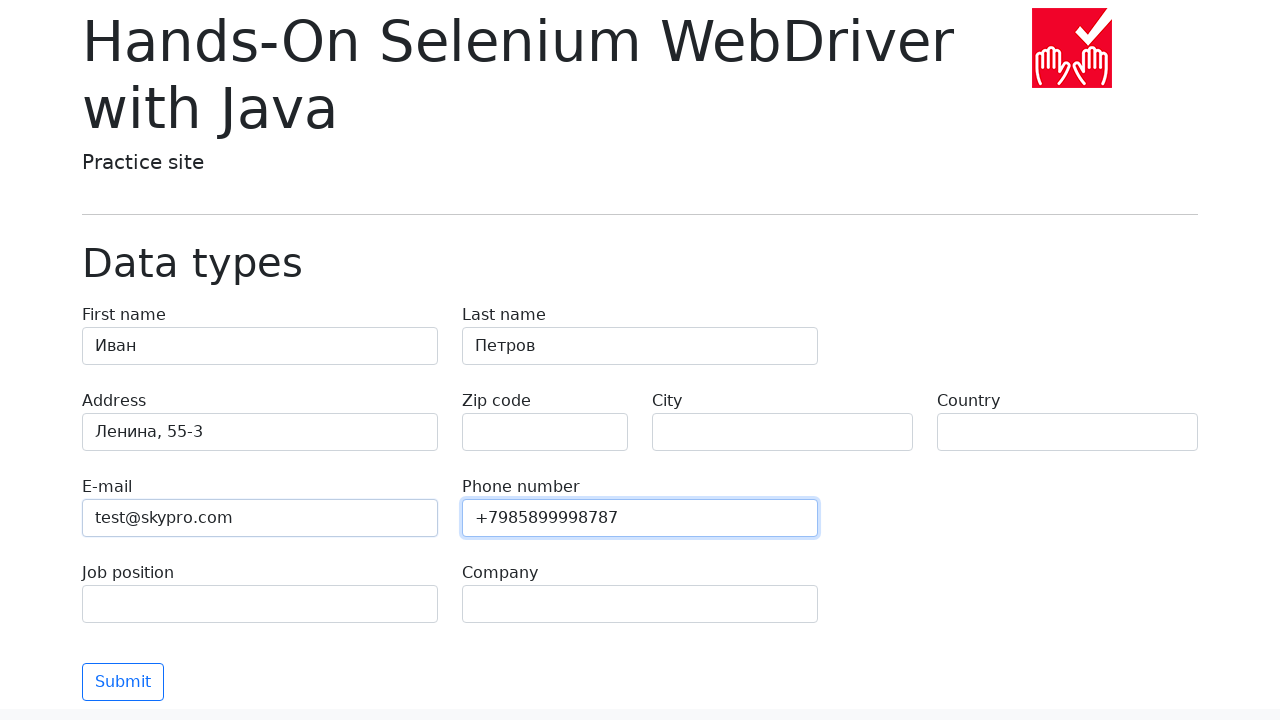

Filled city field with 'Москва' on input[name="city"]
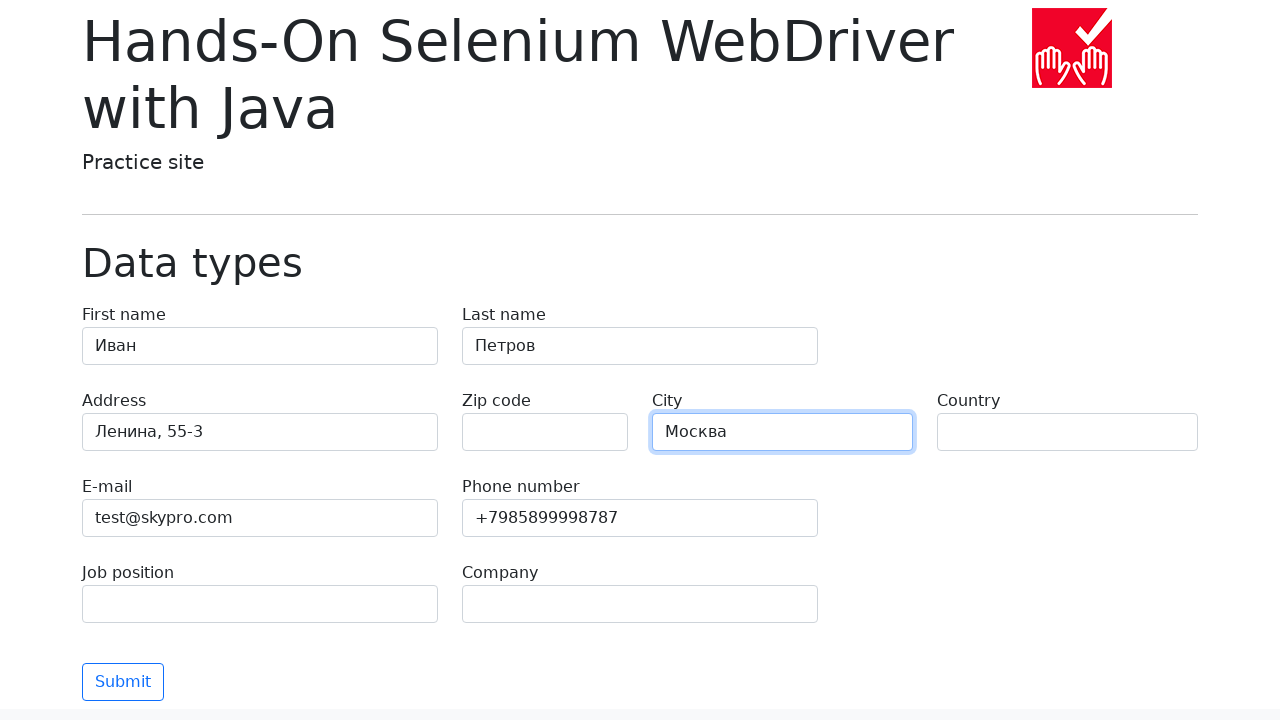

Filled country field with 'Россия' on input[name="country"]
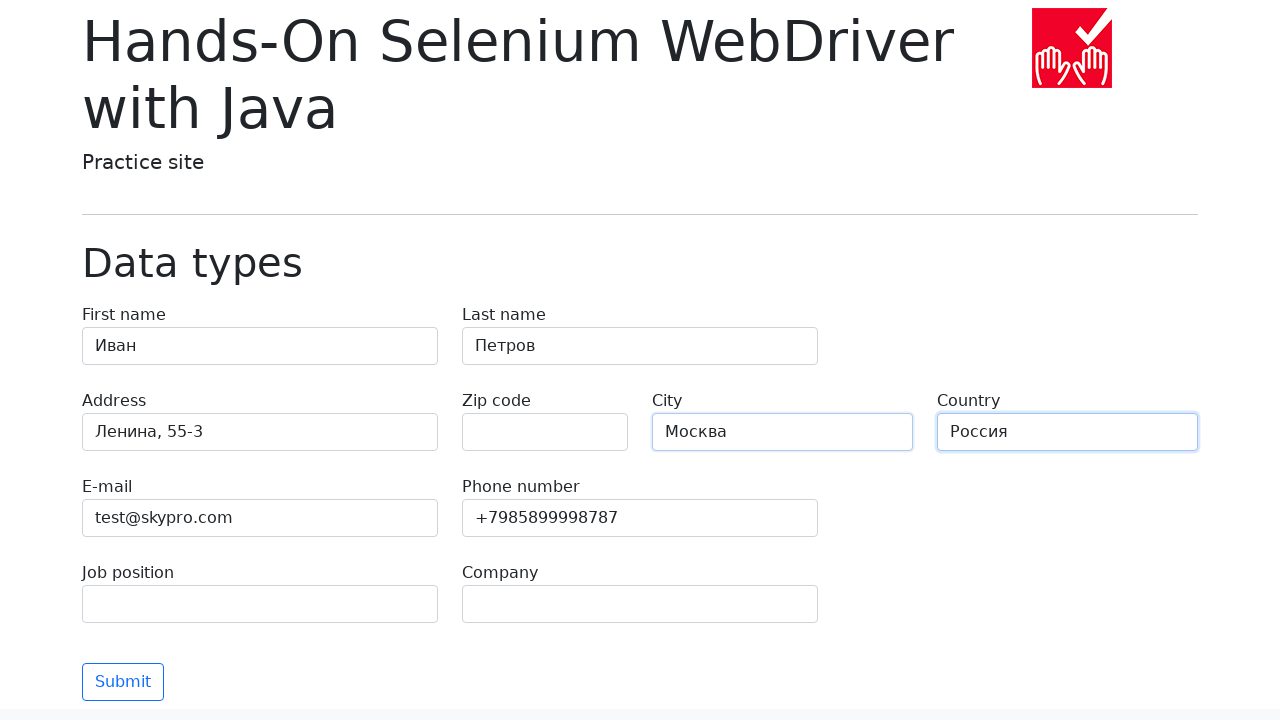

Filled job position field with 'QA' on input[name="job-position"]
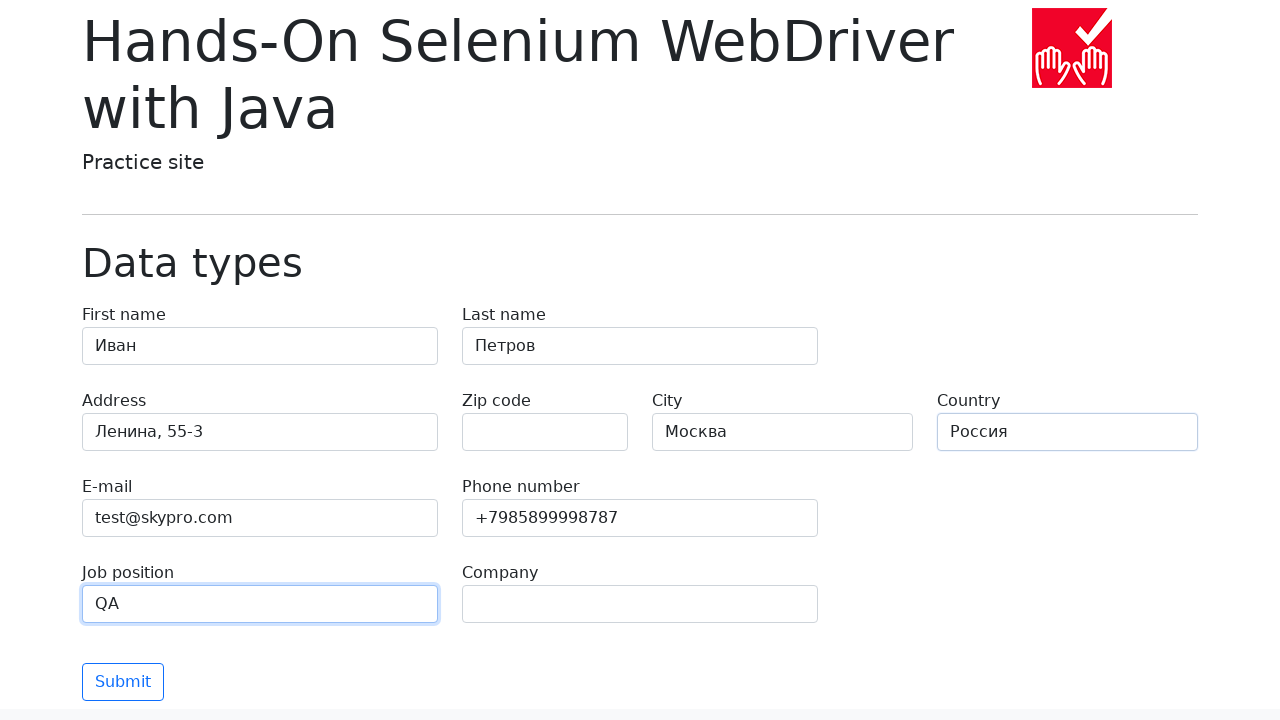

Filled company field with 'SkyPro' on input[name="company"]
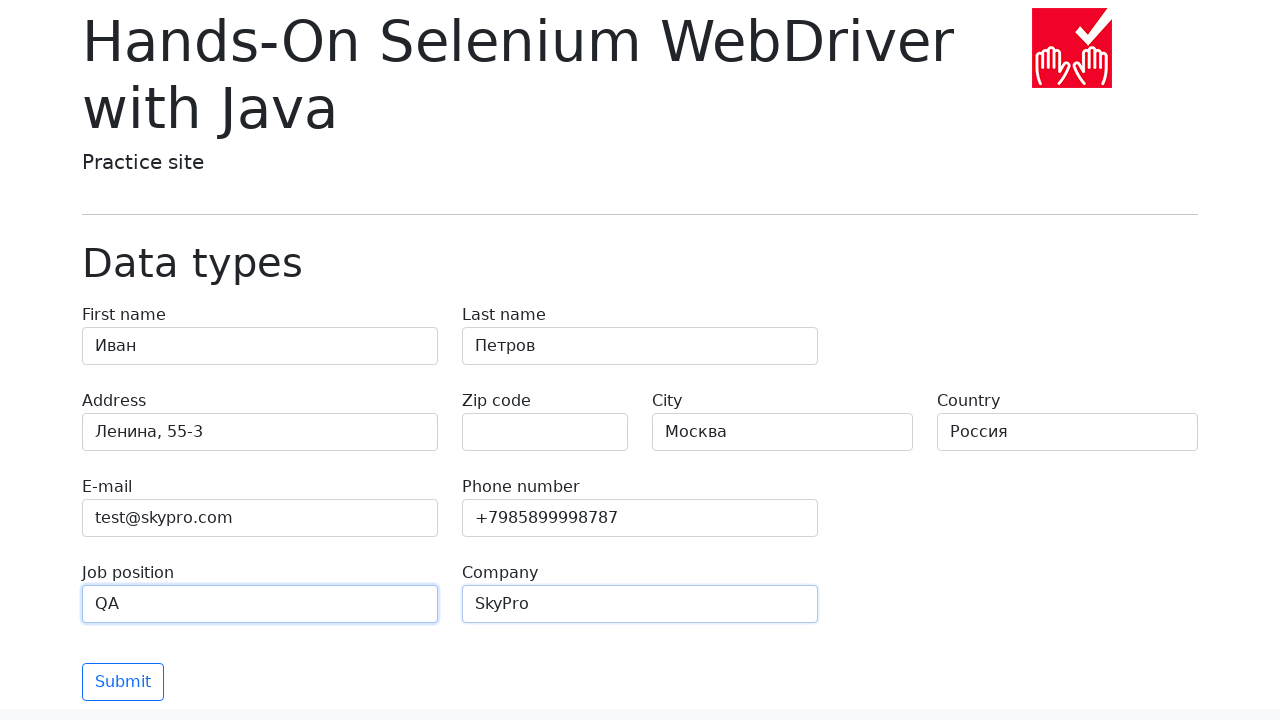

Clicked submit button to submit the form at (123, 682) on .btn.btn-outline-primary.mt-3
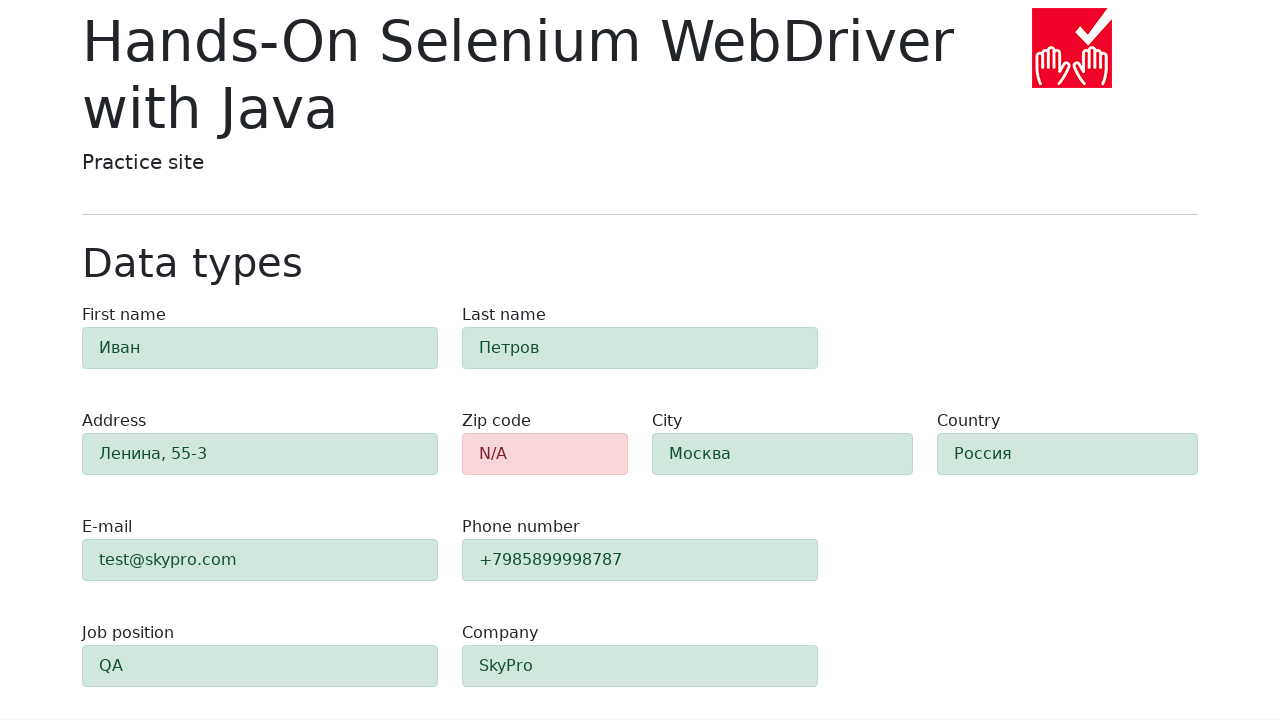

Waited for error alert to appear
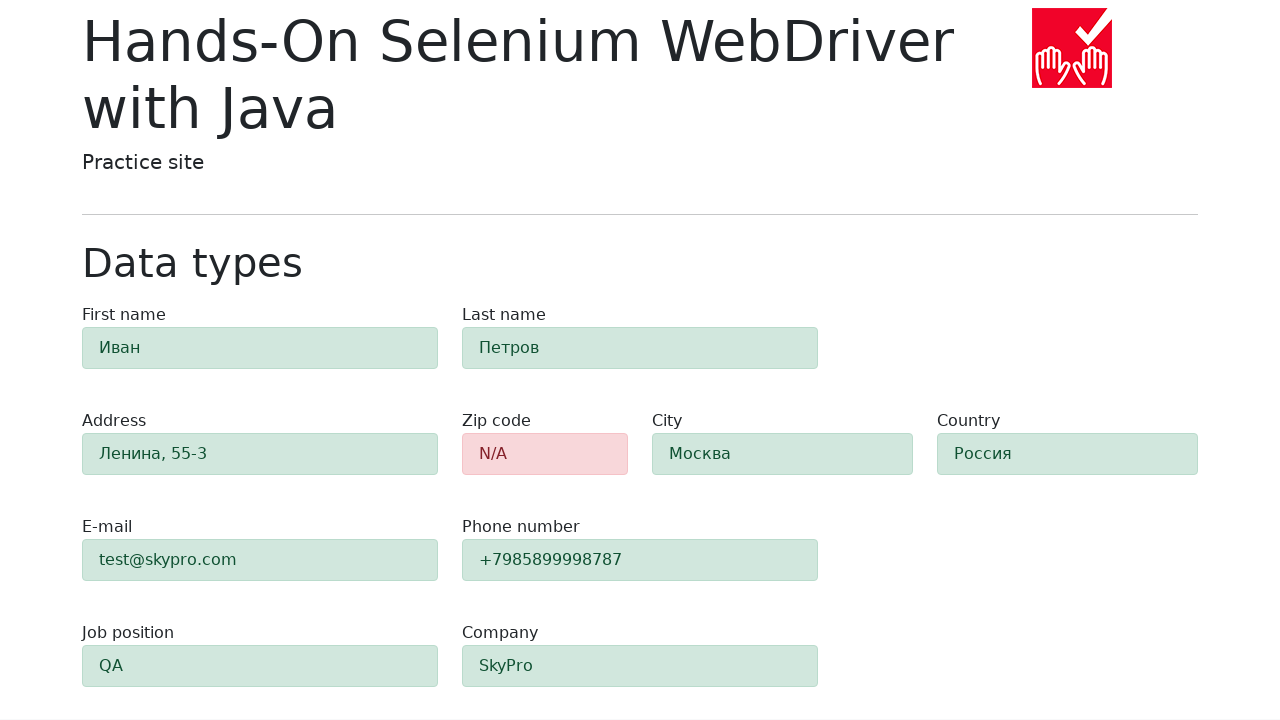

Waited for success alert to appear
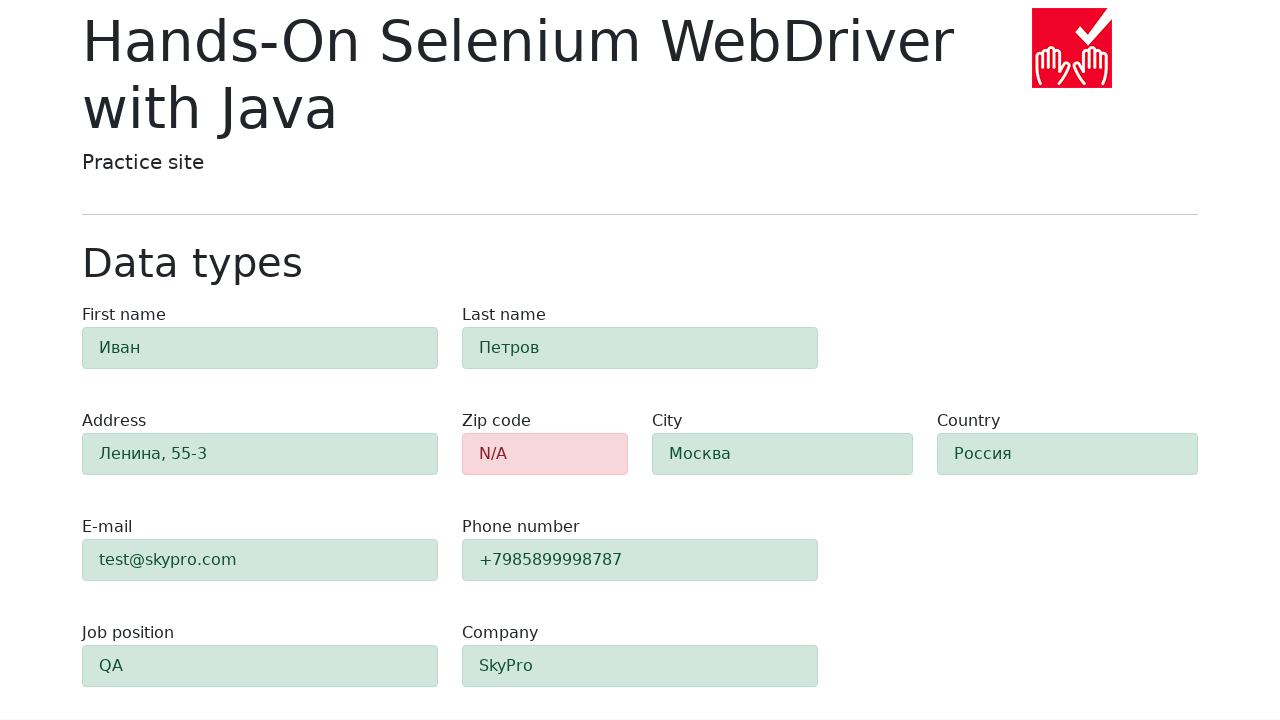

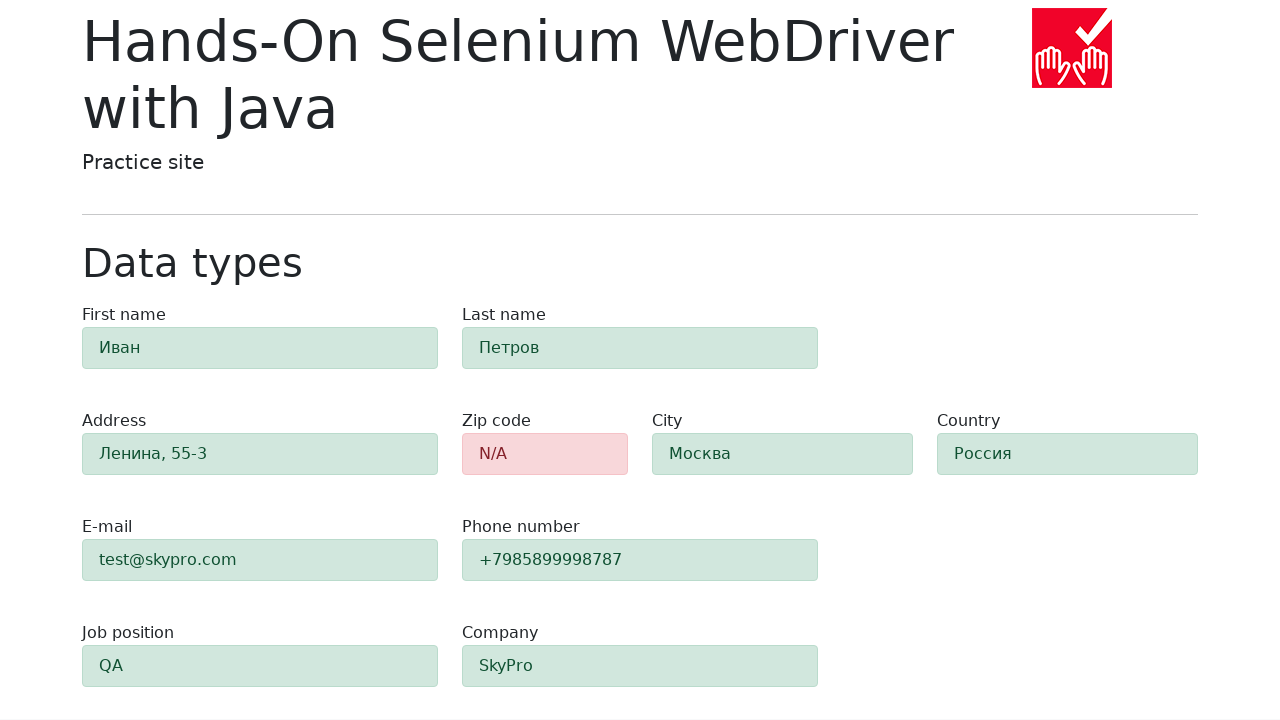